Tests browser window/tab handling on DemoQA by clicking the "New Tab" button, switching to the new tab to verify its content, closing the new tab, and switching back to the parent tab.

Starting URL: https://demoqa.com/browser-windows

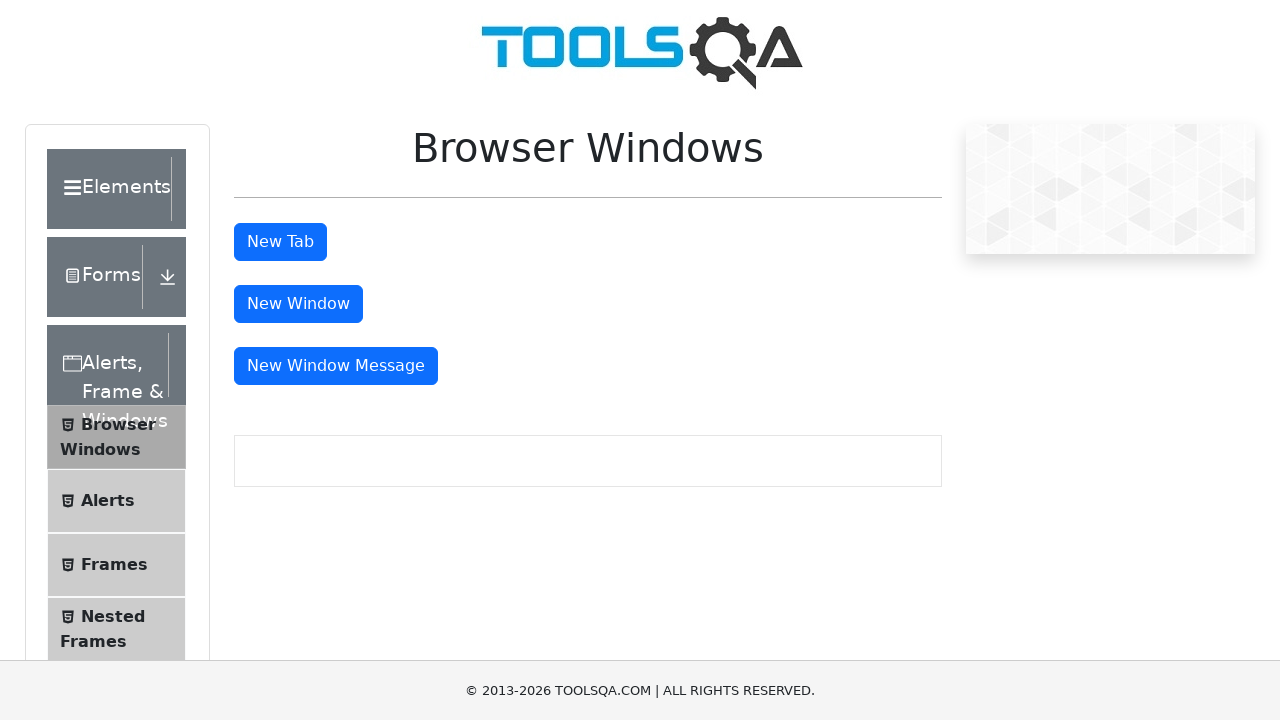

Stored reference to original page
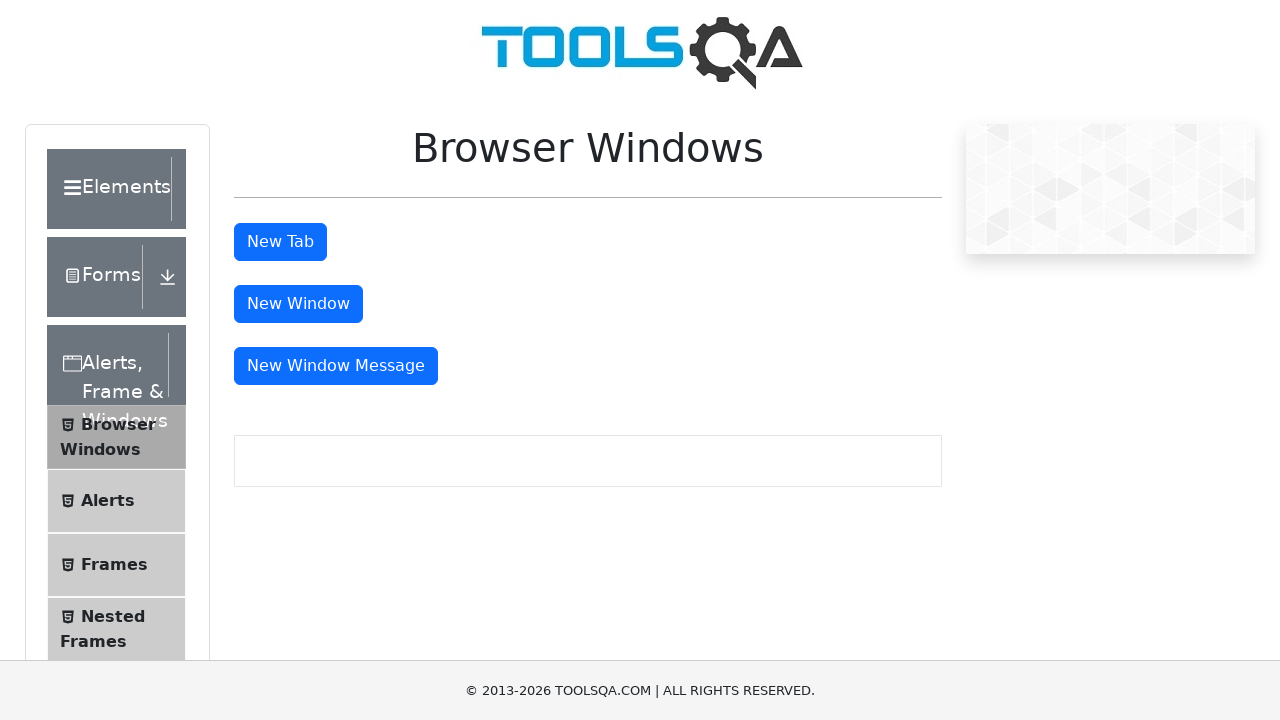

Clicked the 'New Tab' button at (280, 242) on #tabButton
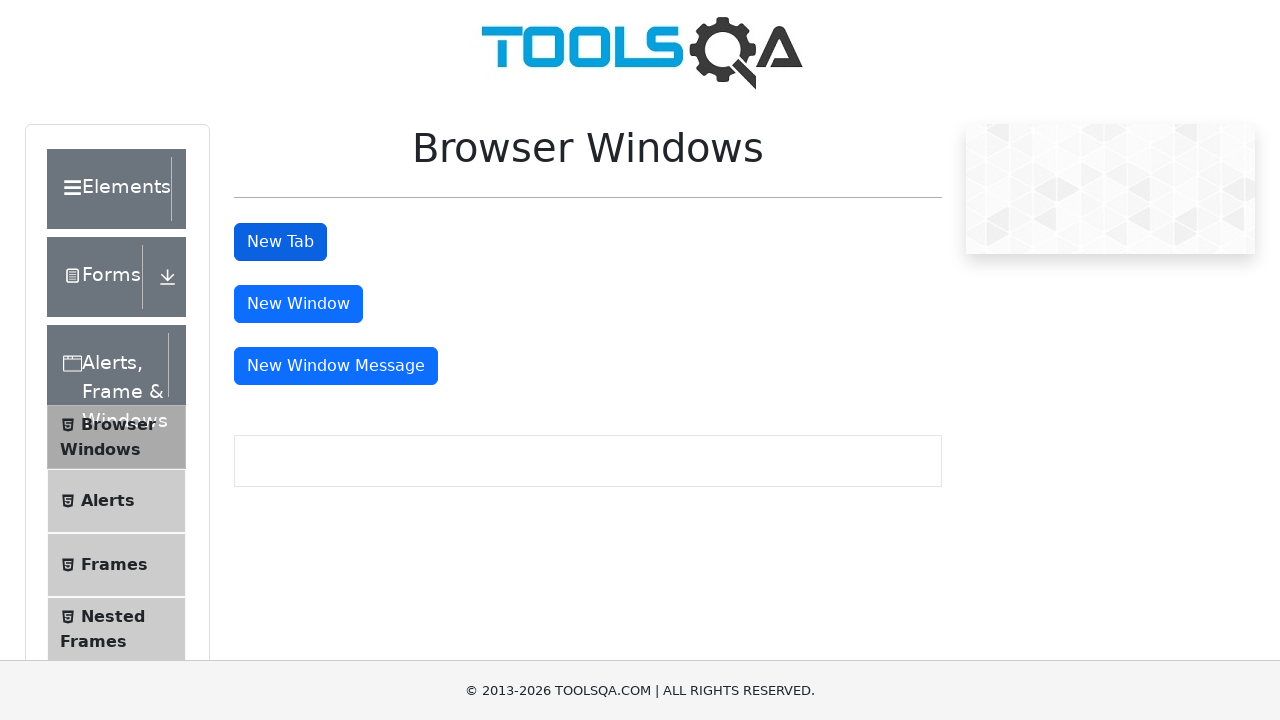

New tab opened and captured at (280, 242) on #tabButton
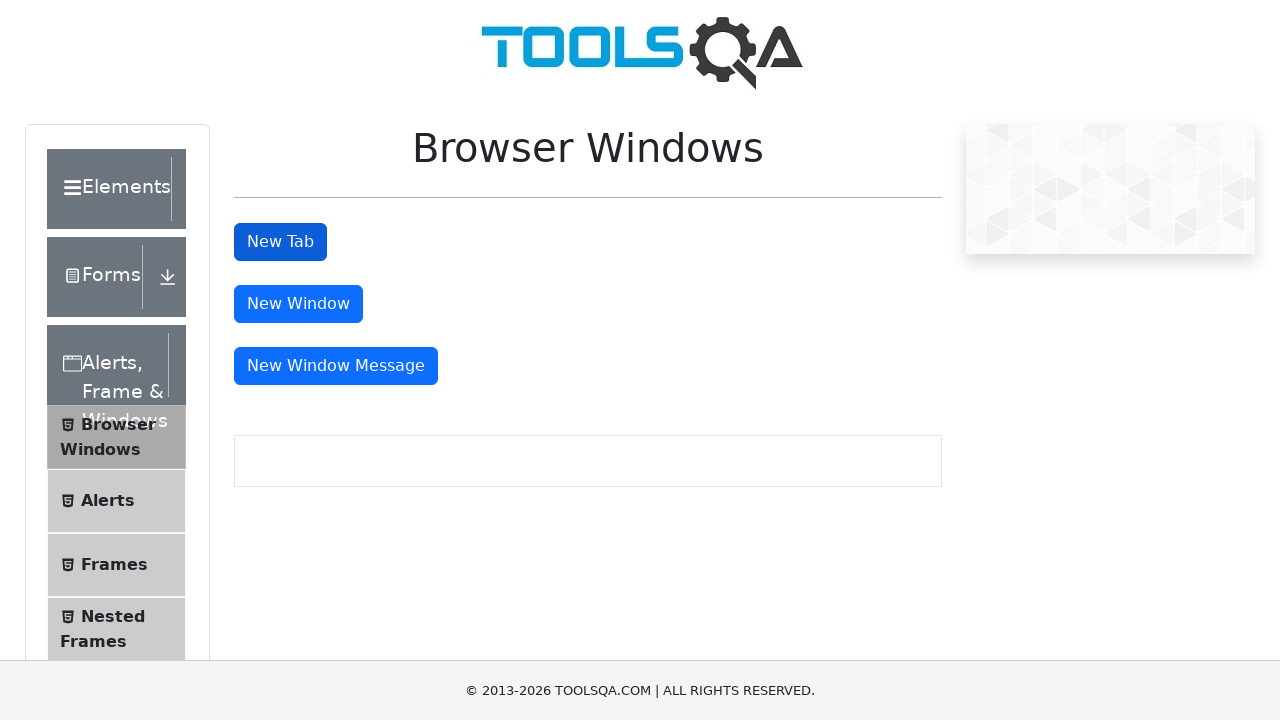

Retrieved new tab reference
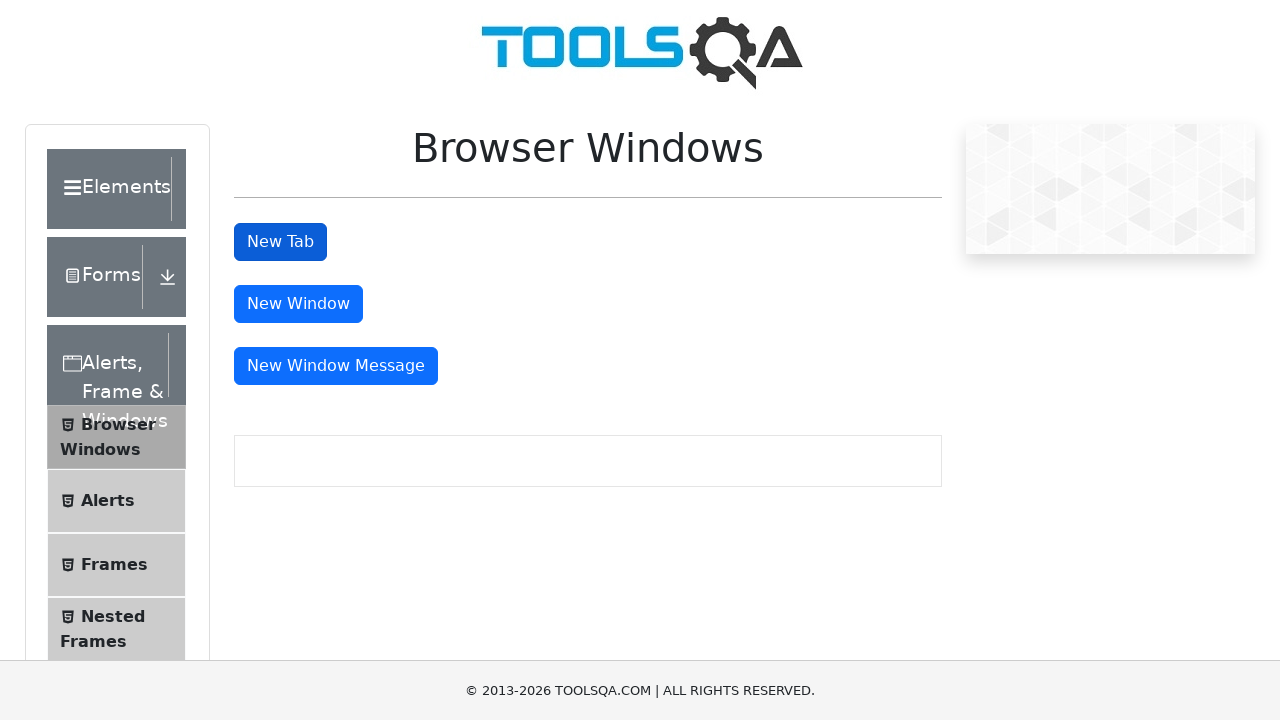

New tab finished loading
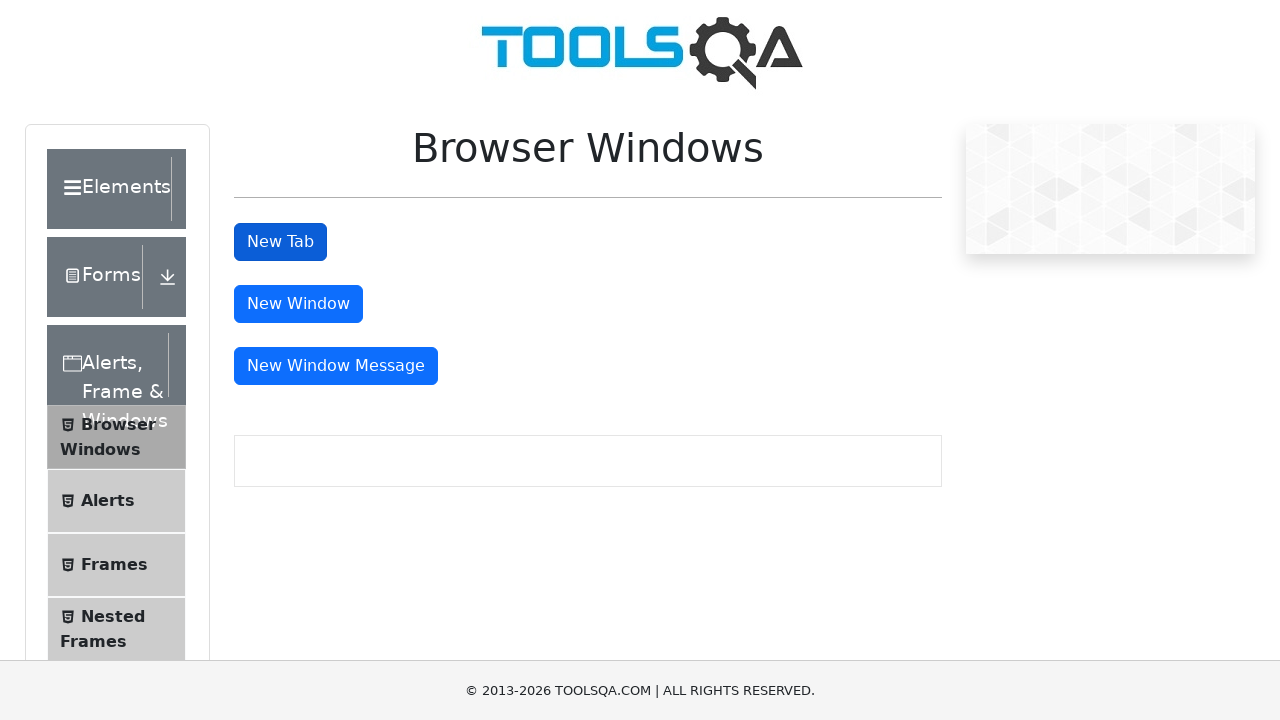

Sample heading element found on new tab
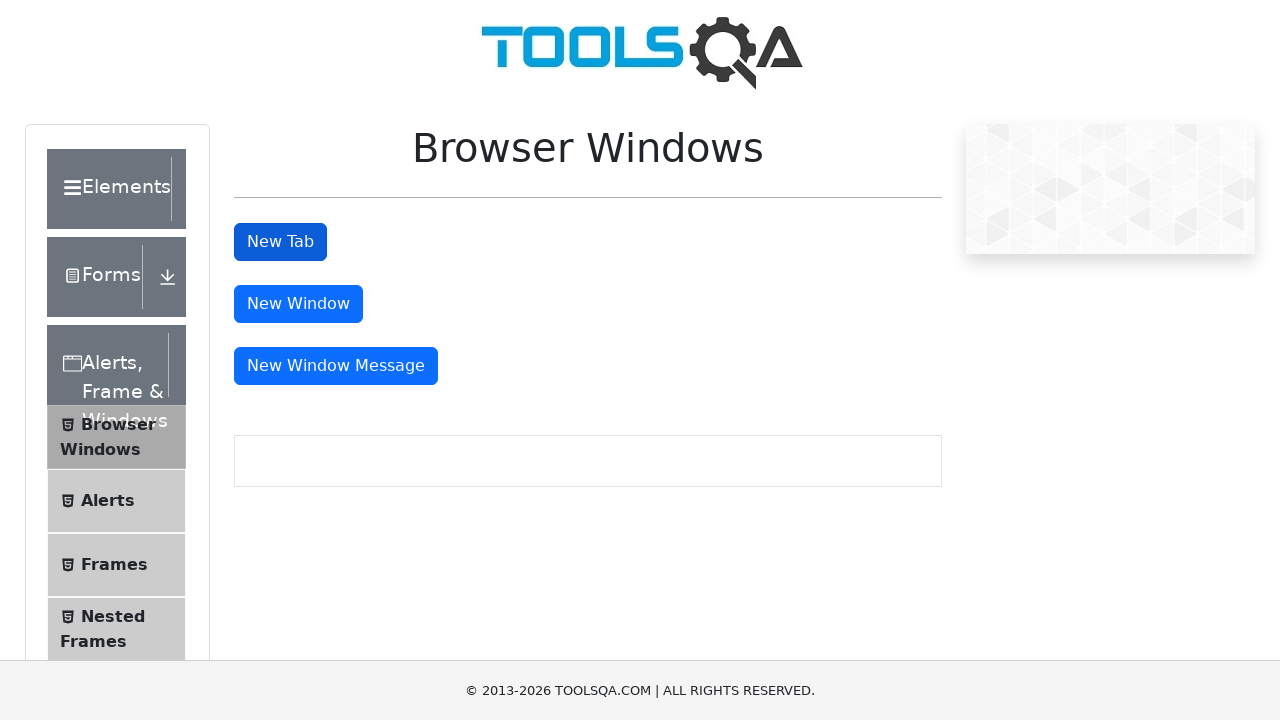

Extracted heading text from new tab: This is a sample page
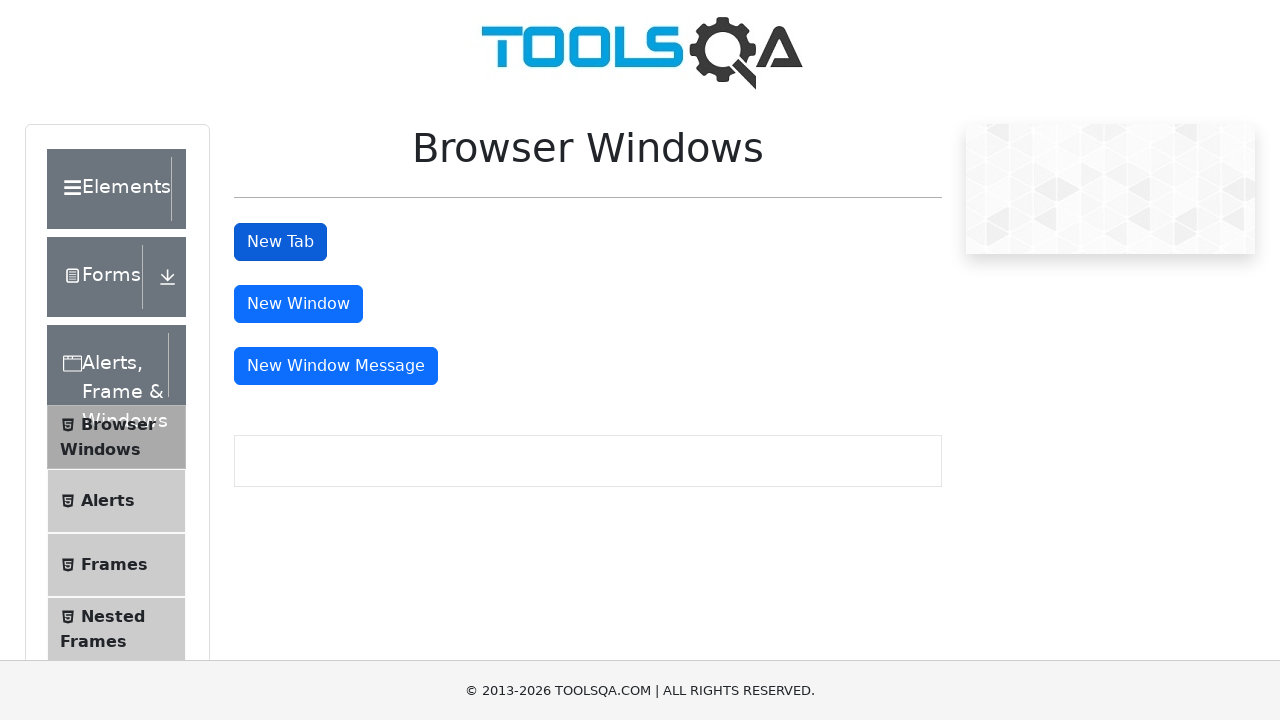

Printed heading text to console
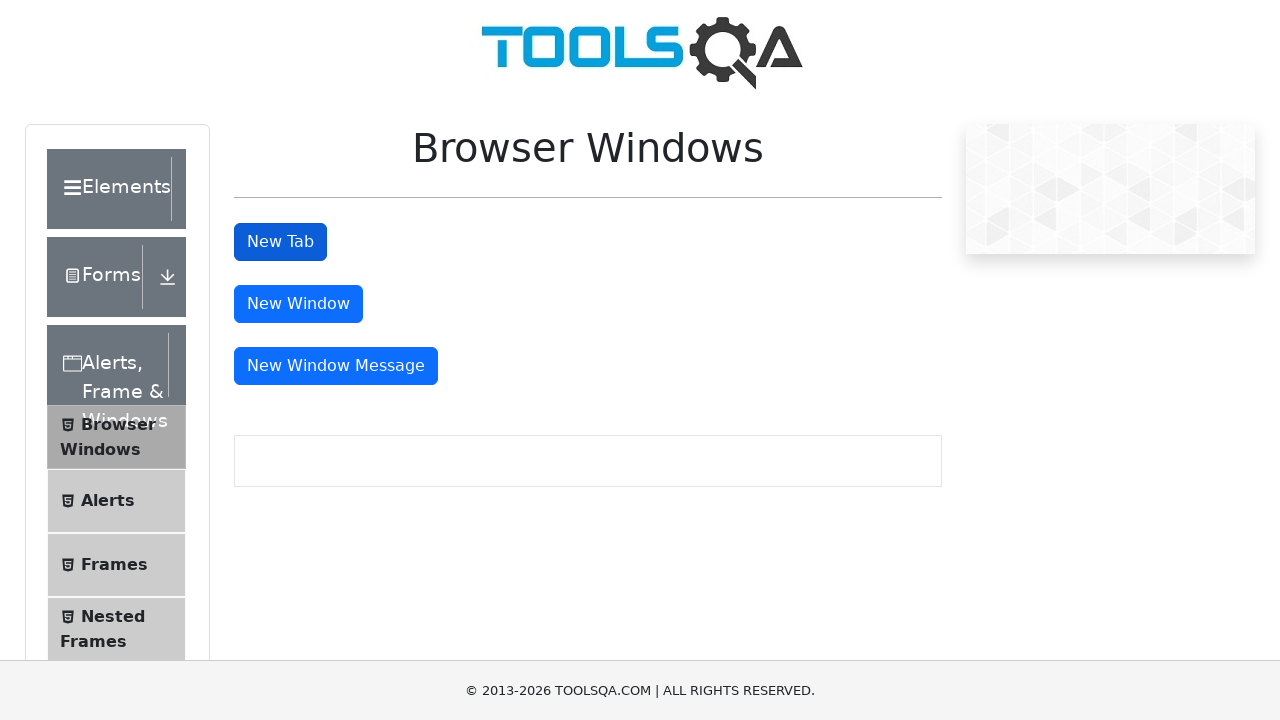

Closed the new tab
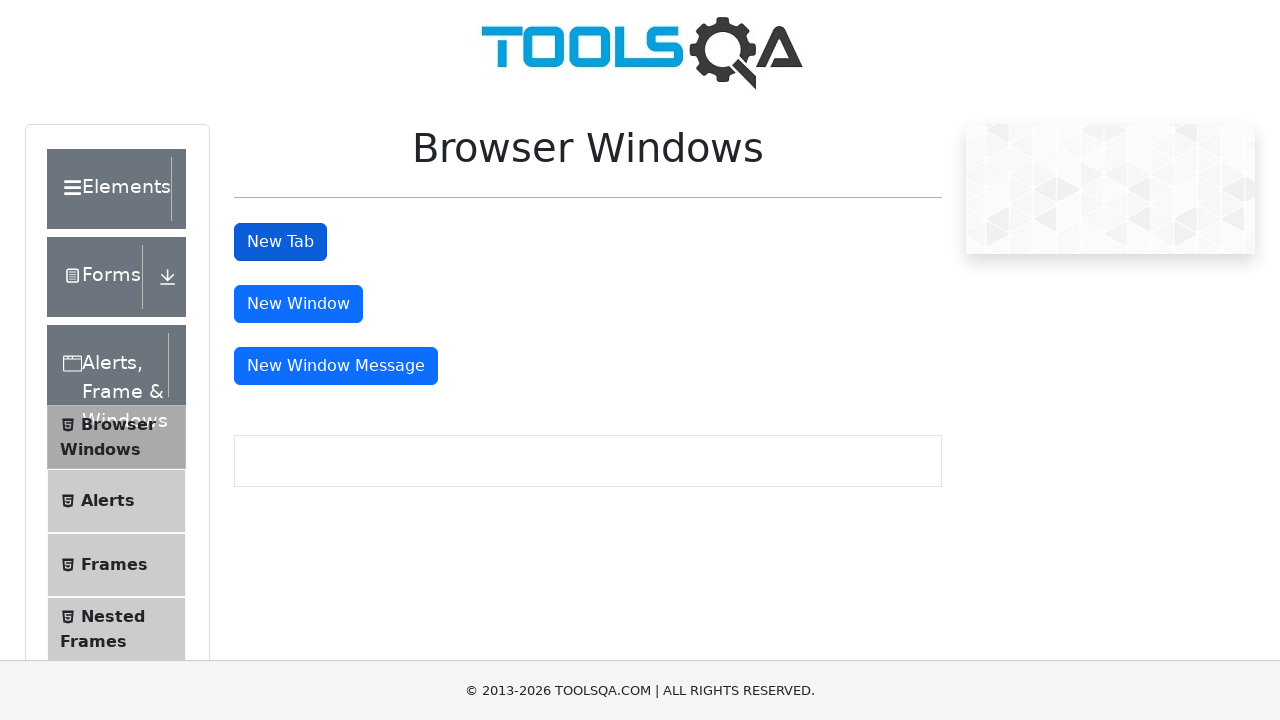

Clicked the 'New Window' button at (298, 304) on #windowButton
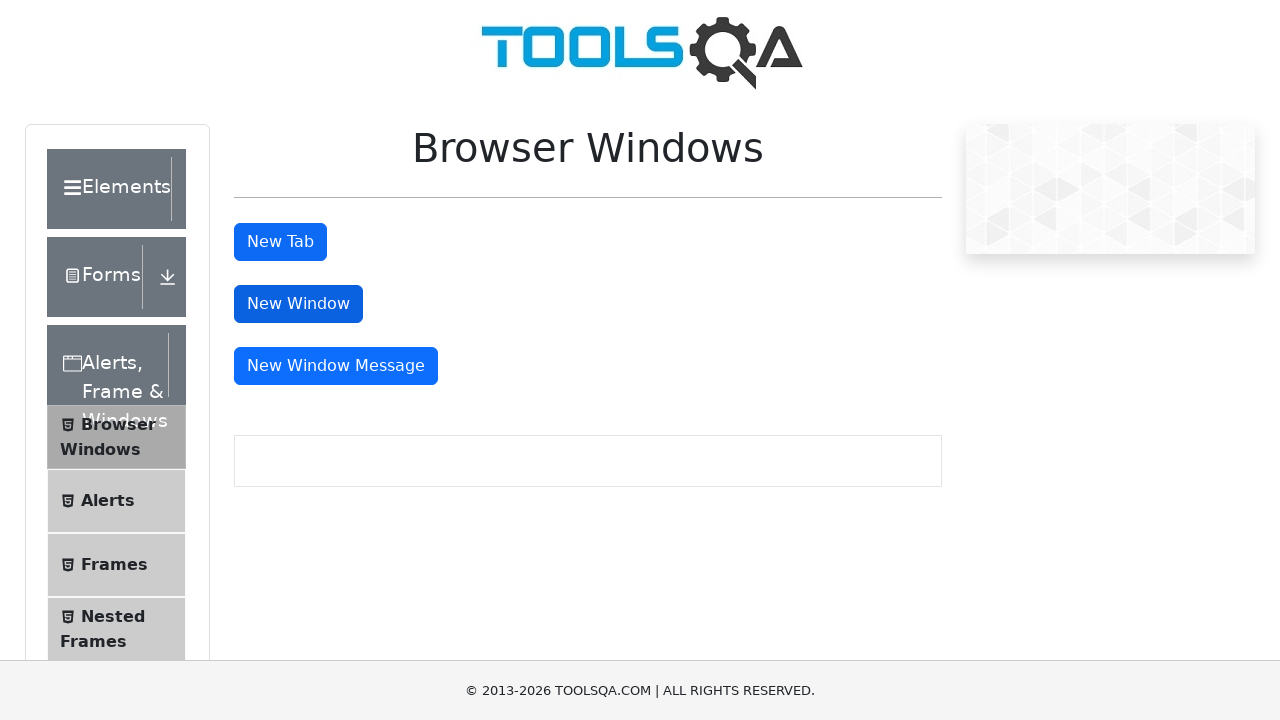

New window opened and captured at (298, 304) on #windowButton
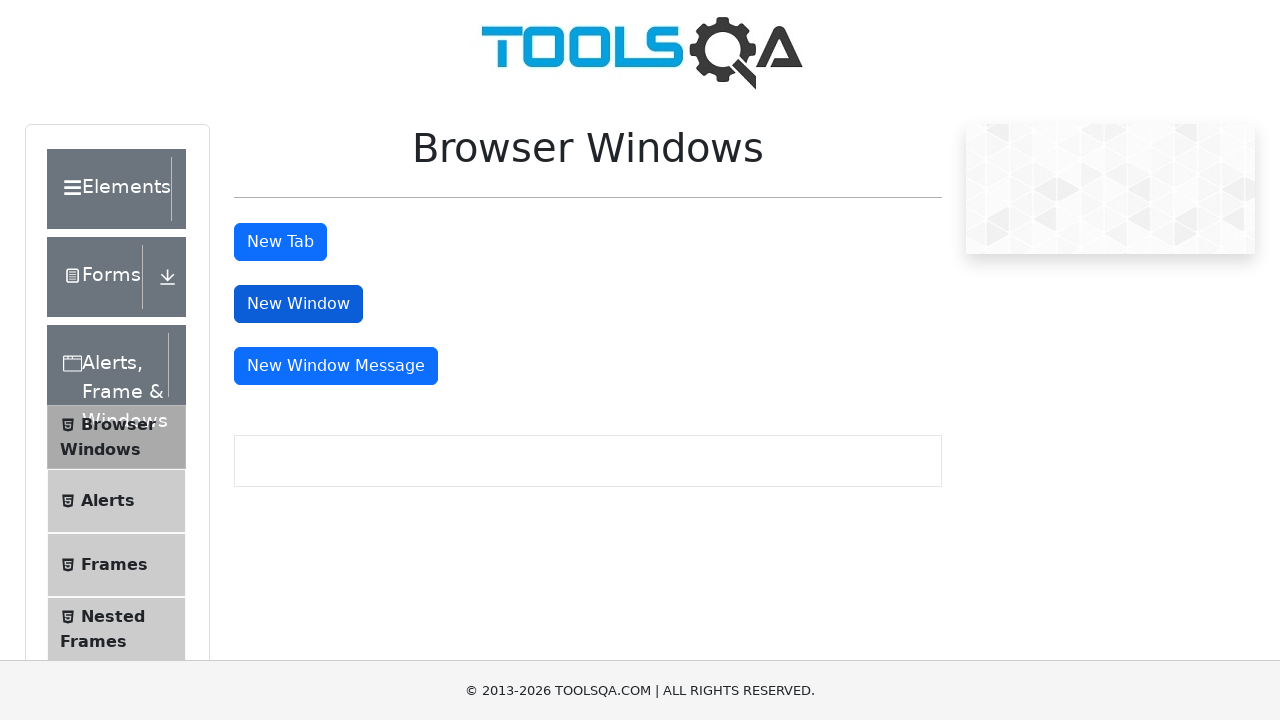

Retrieved new window reference
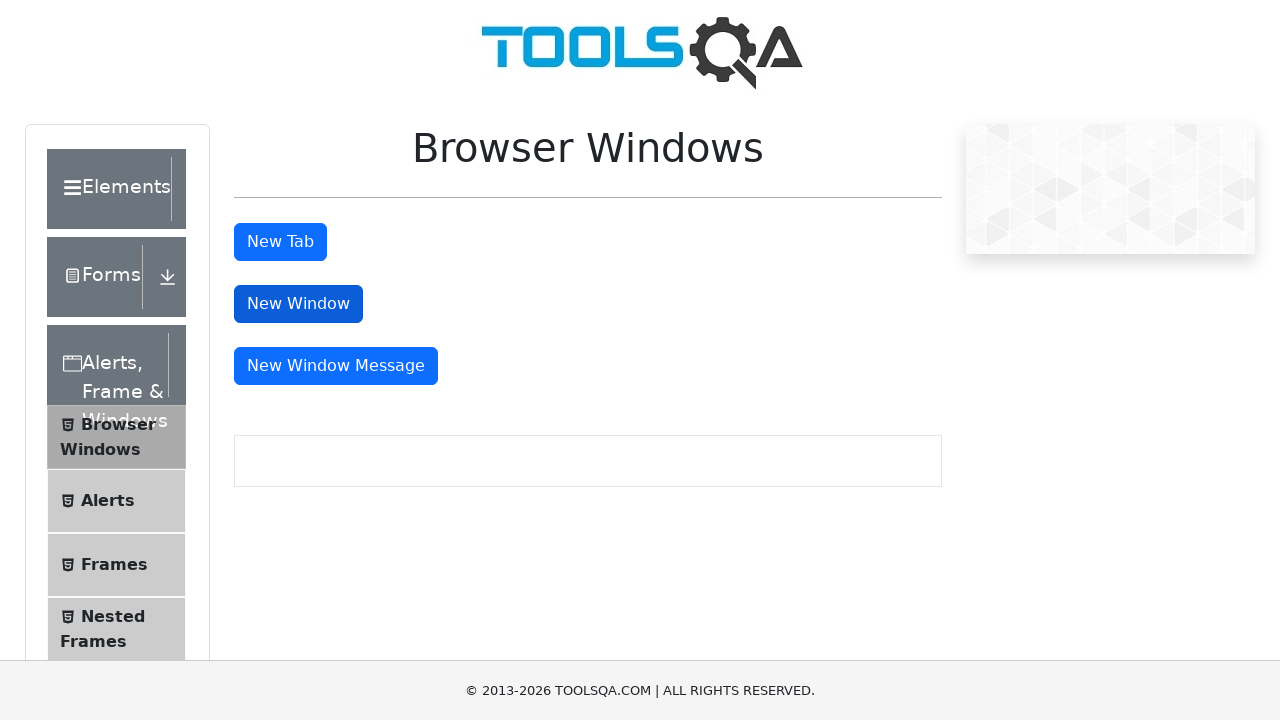

New window finished loading
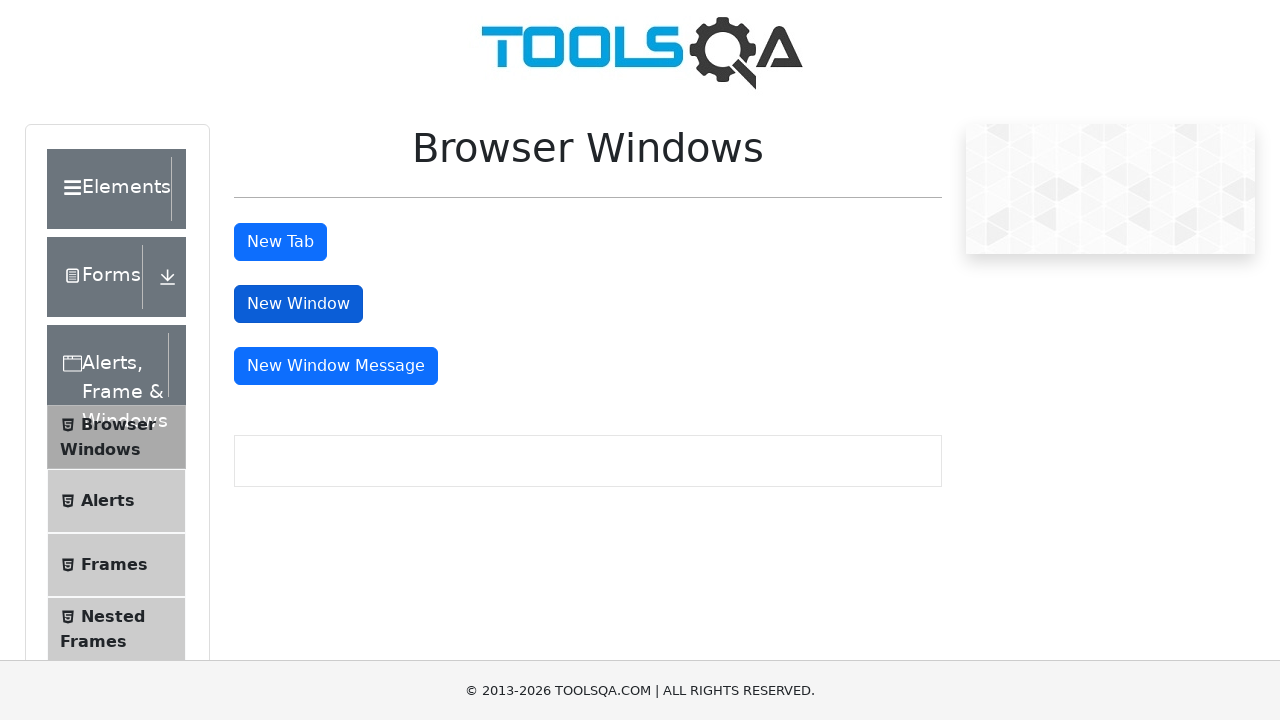

Sample heading element found on new window
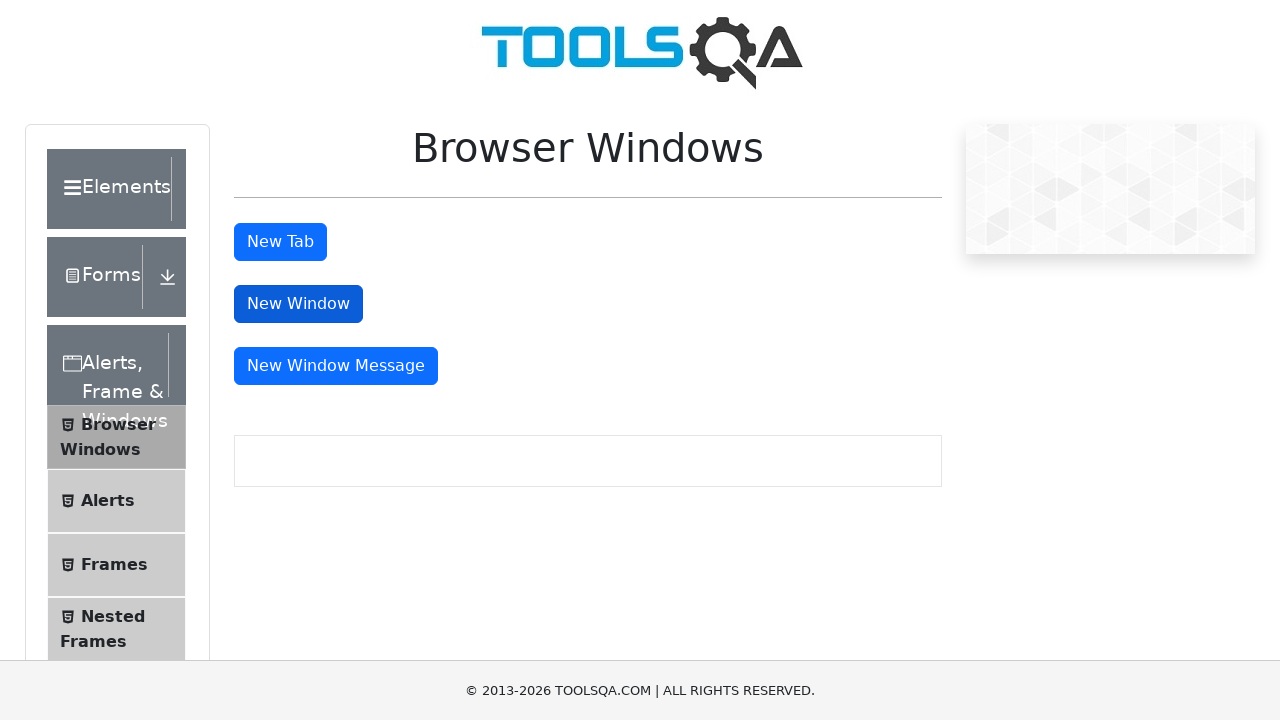

Closed the new window
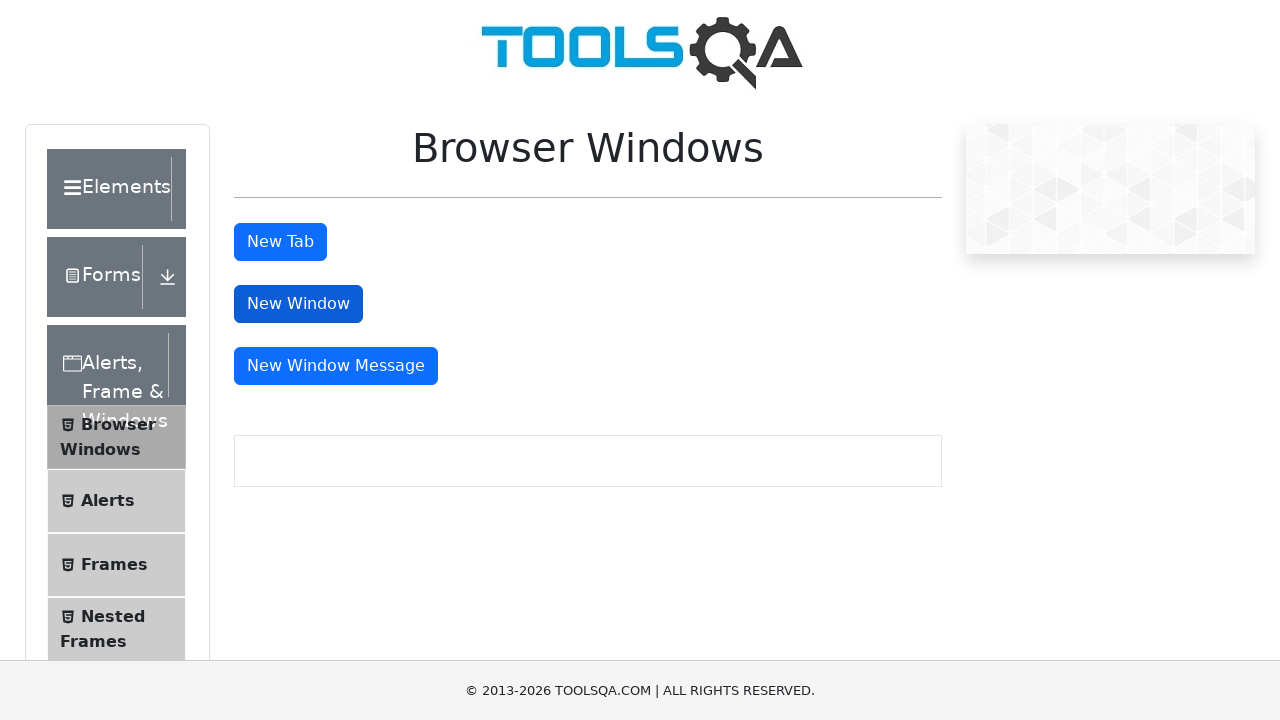

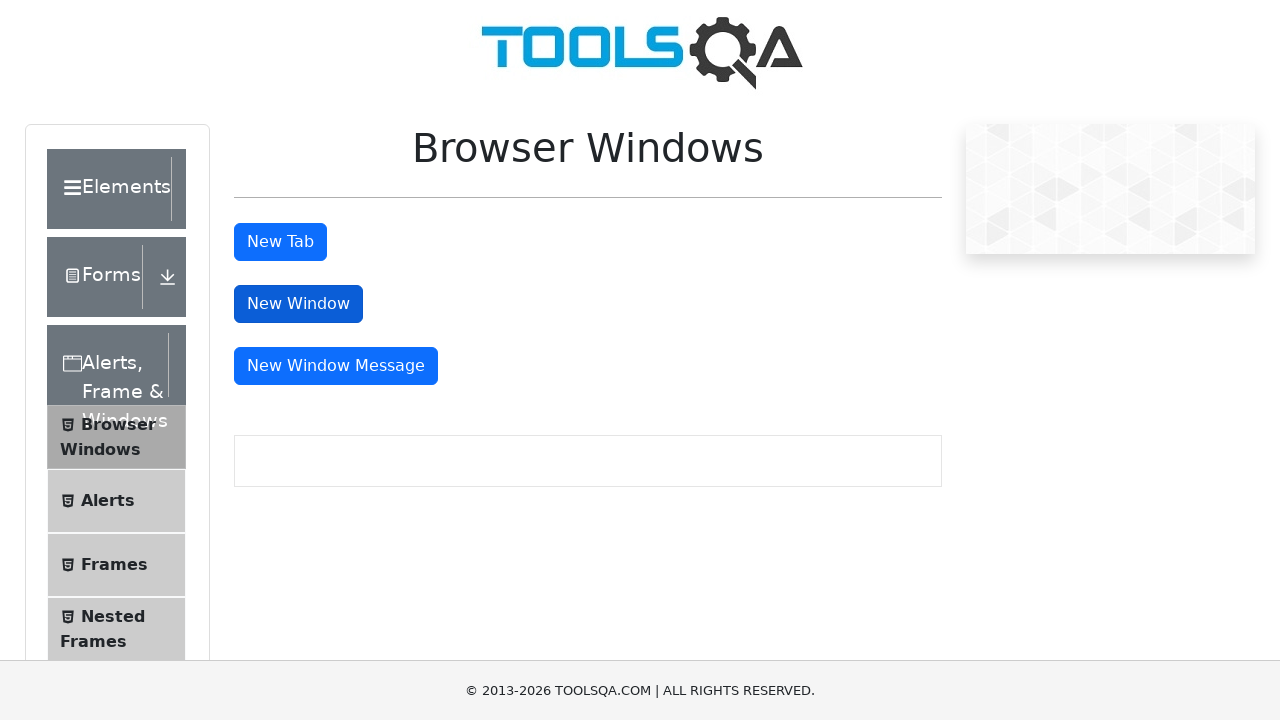